Tests clicking a button with dynamic ID by using CSS selector

Starting URL: http://uitestingplayground.com/dynamicid

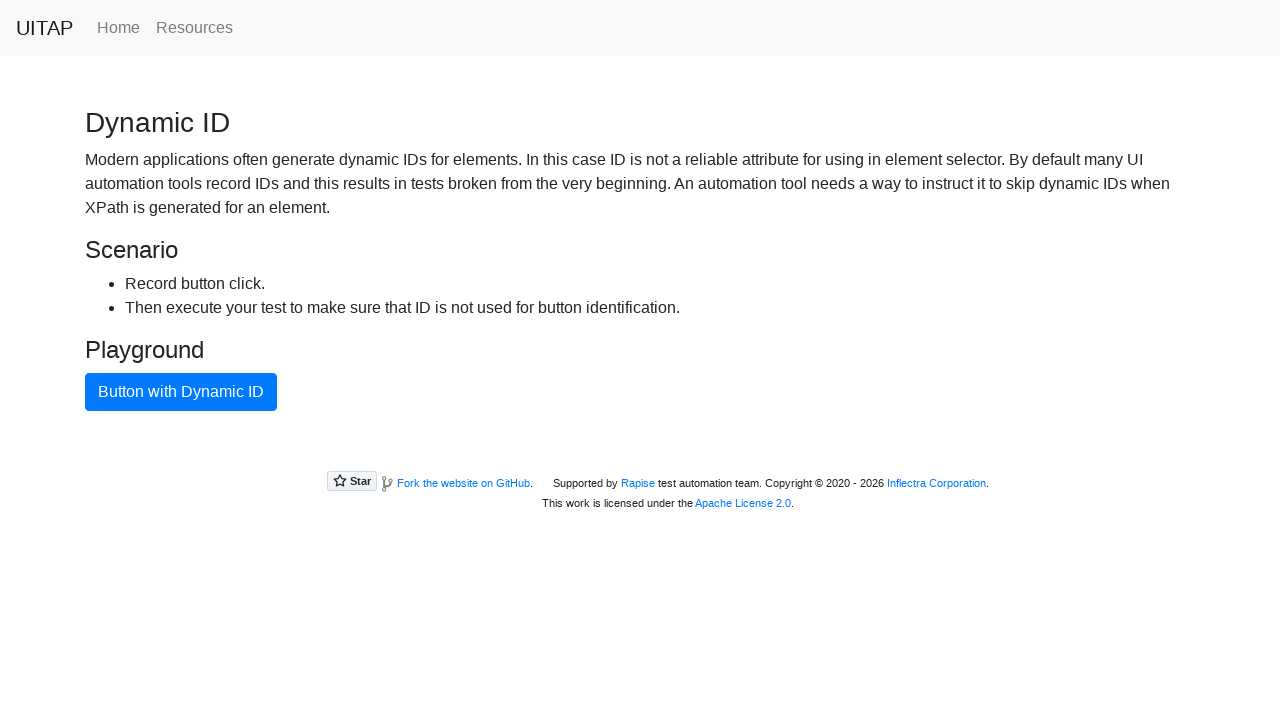

Located button with dynamic ID using CSS selector 'button.btn-primary'
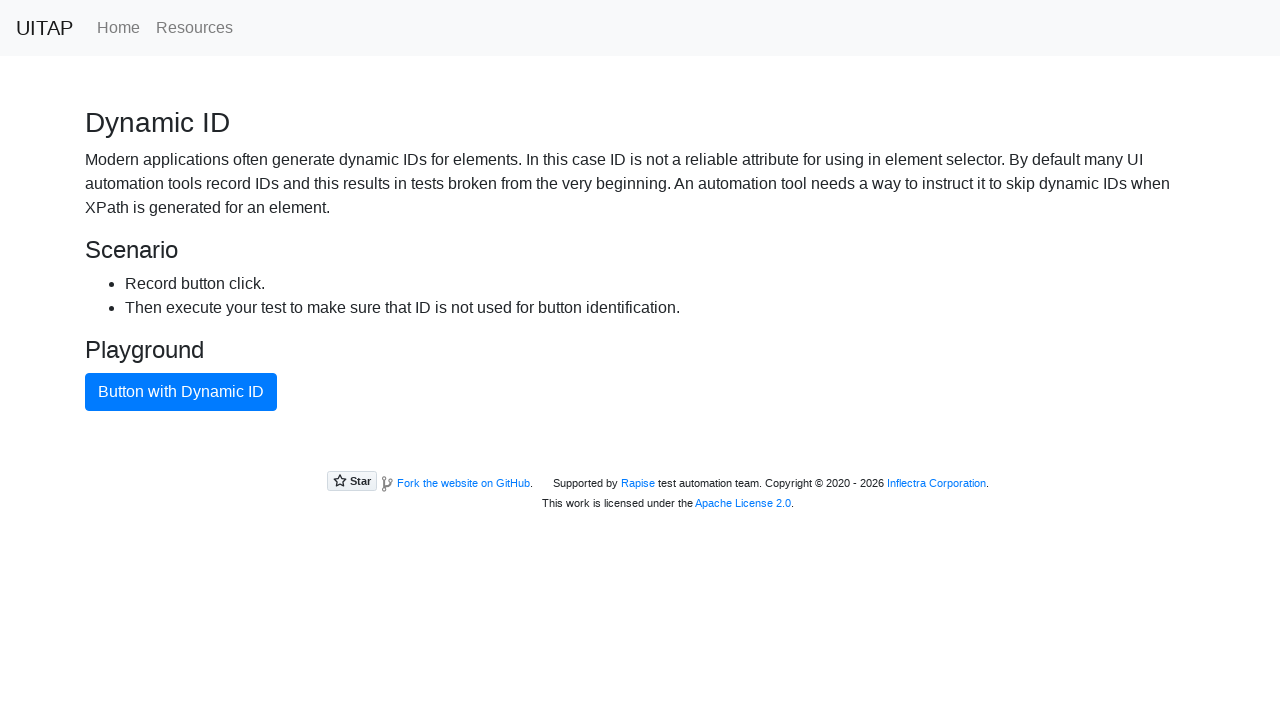

Clicked dynamic ID button (click 1 of 3) at (181, 392) on button.btn-primary
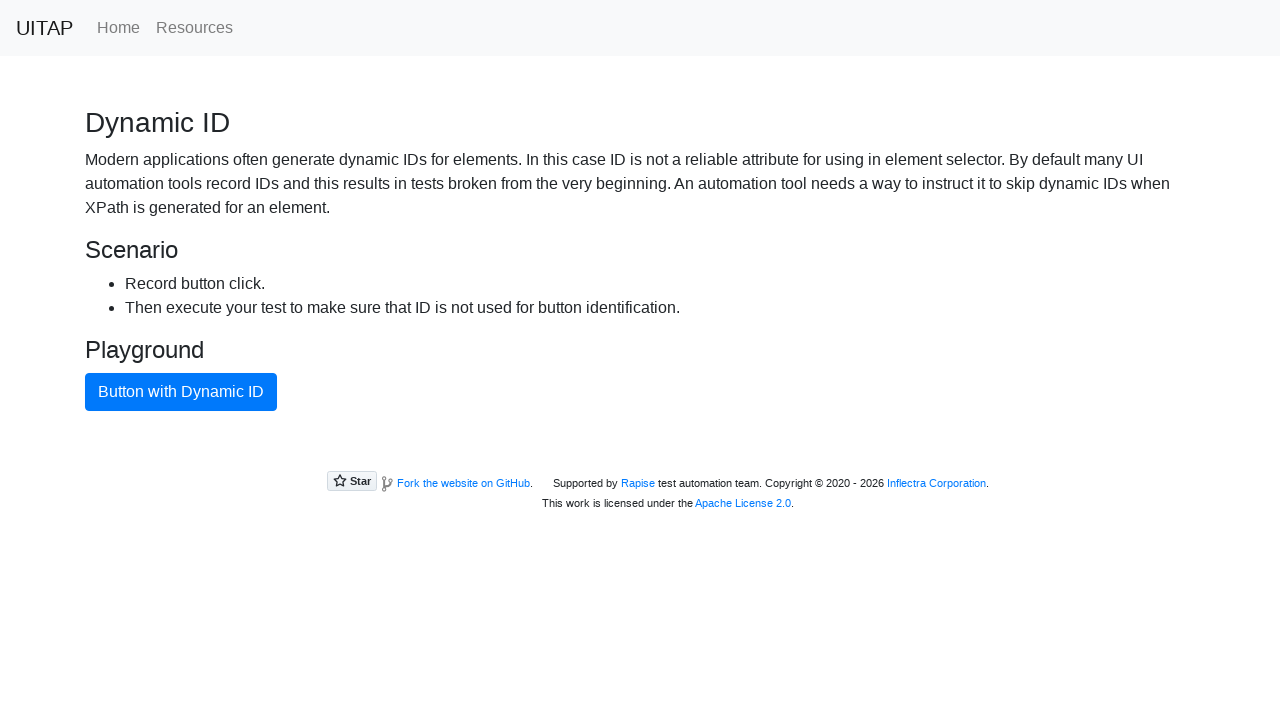

Clicked dynamic ID button (click 2 of 3) at (181, 392) on button.btn-primary
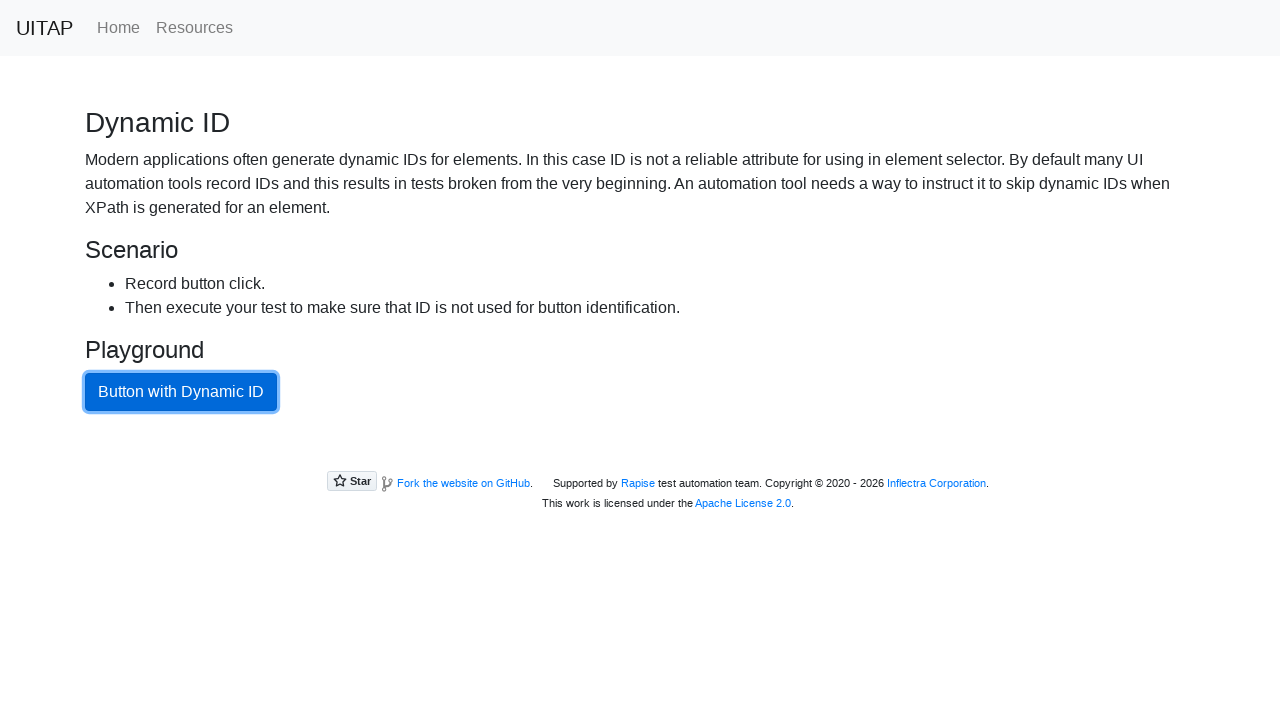

Clicked dynamic ID button (click 3 of 3) at (181, 392) on button.btn-primary
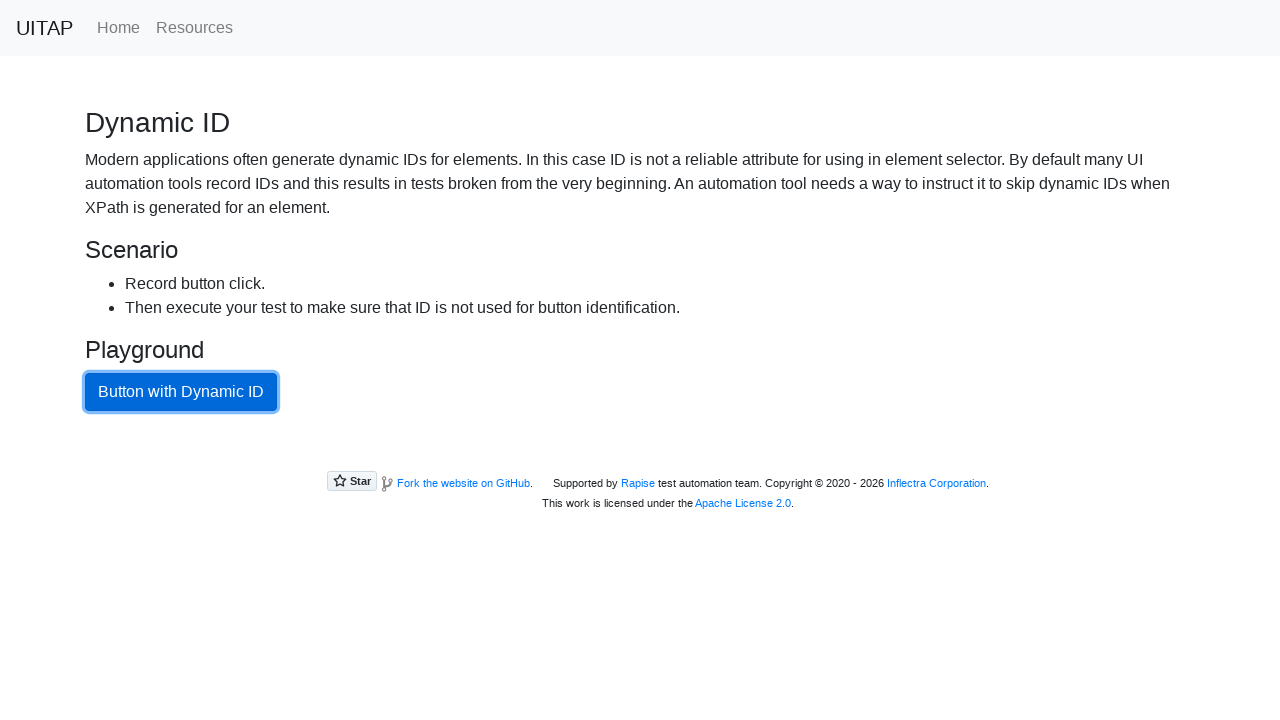

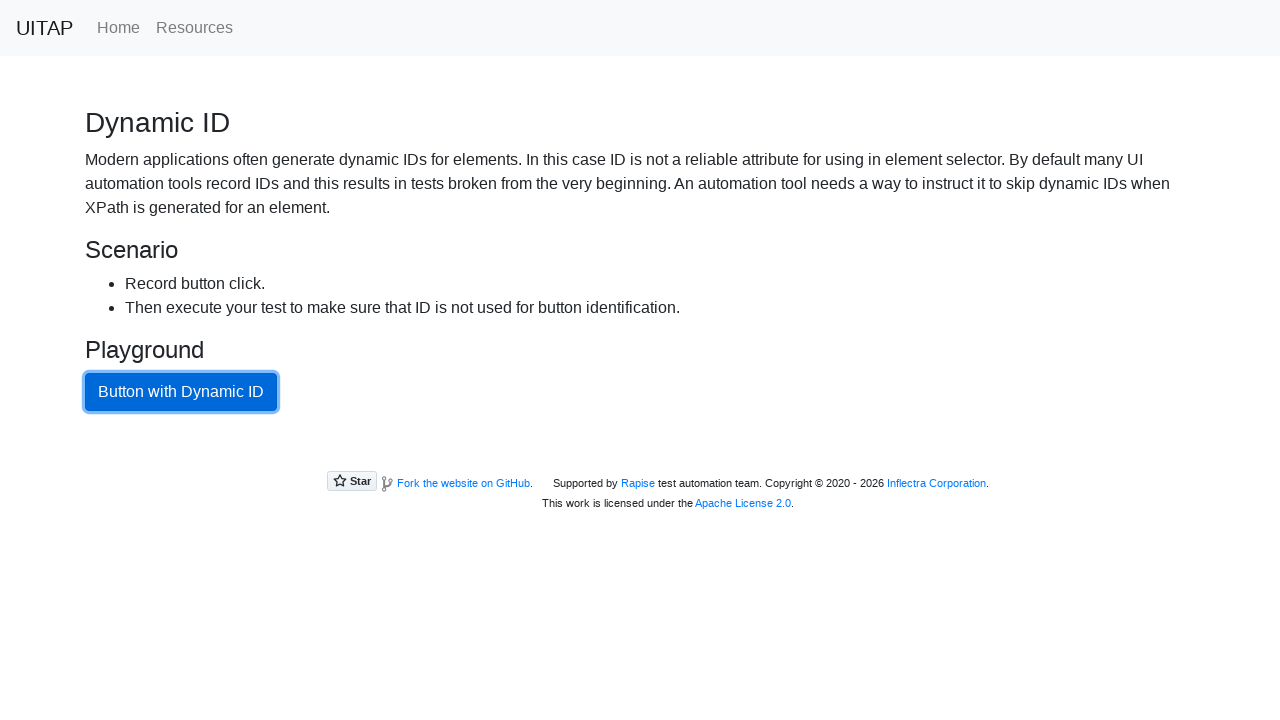